Tests the Add/Remove Elements functionality by clicking the Add Element button, verifying the Delete button appears, clicking Delete, and verifying the page title is visible

Starting URL: https://the-internet.herokuapp.com/add_remove_elements/

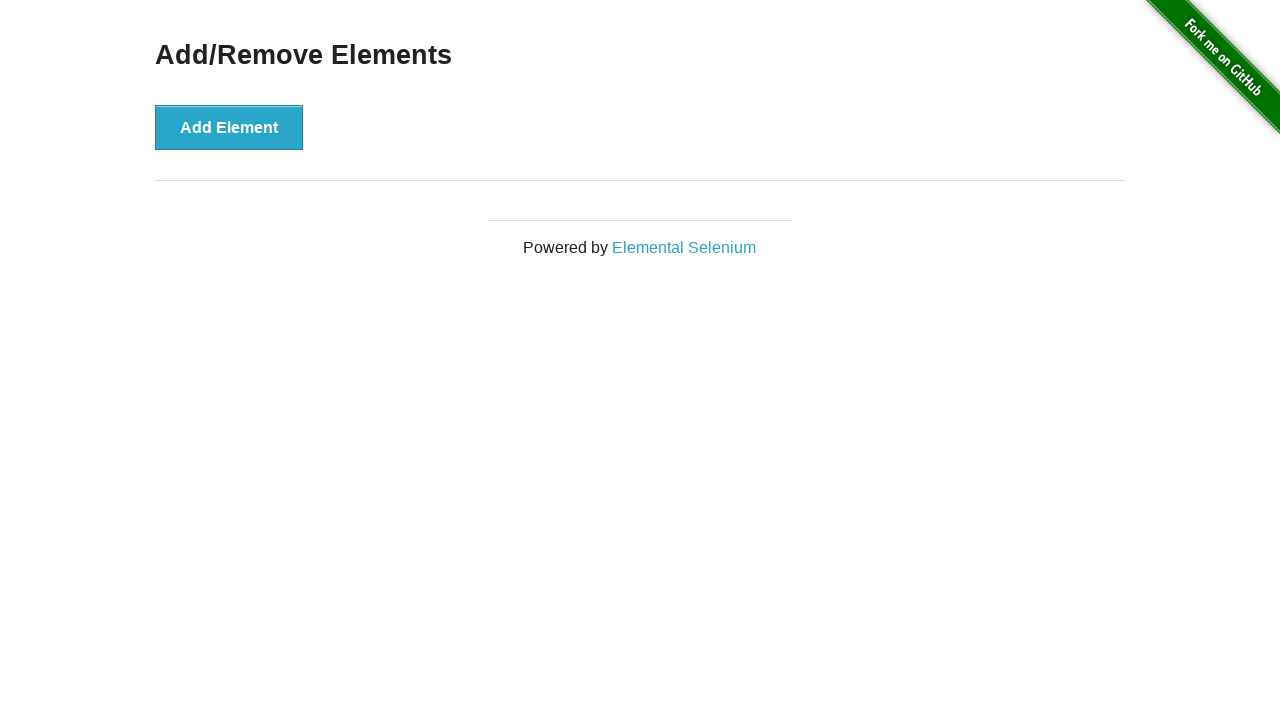

Clicked the Add Element button at (229, 127) on button[onclick='addElement()']
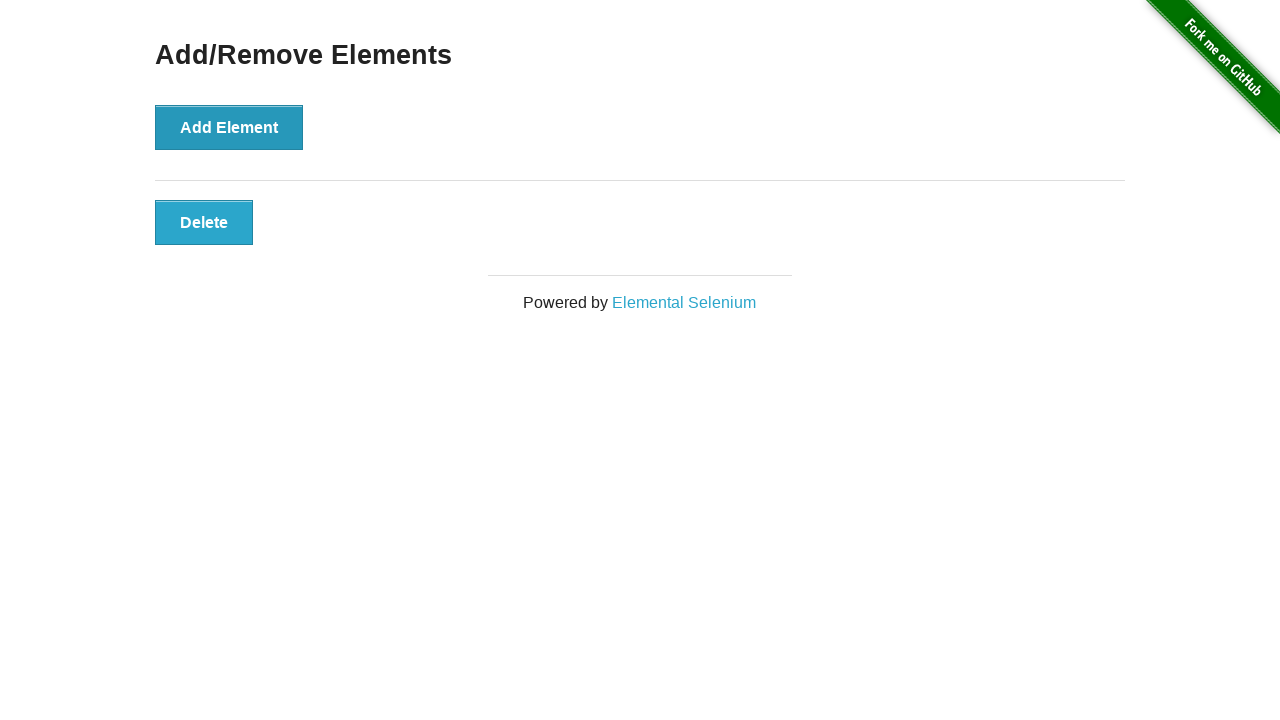

Waited for Delete button to appear
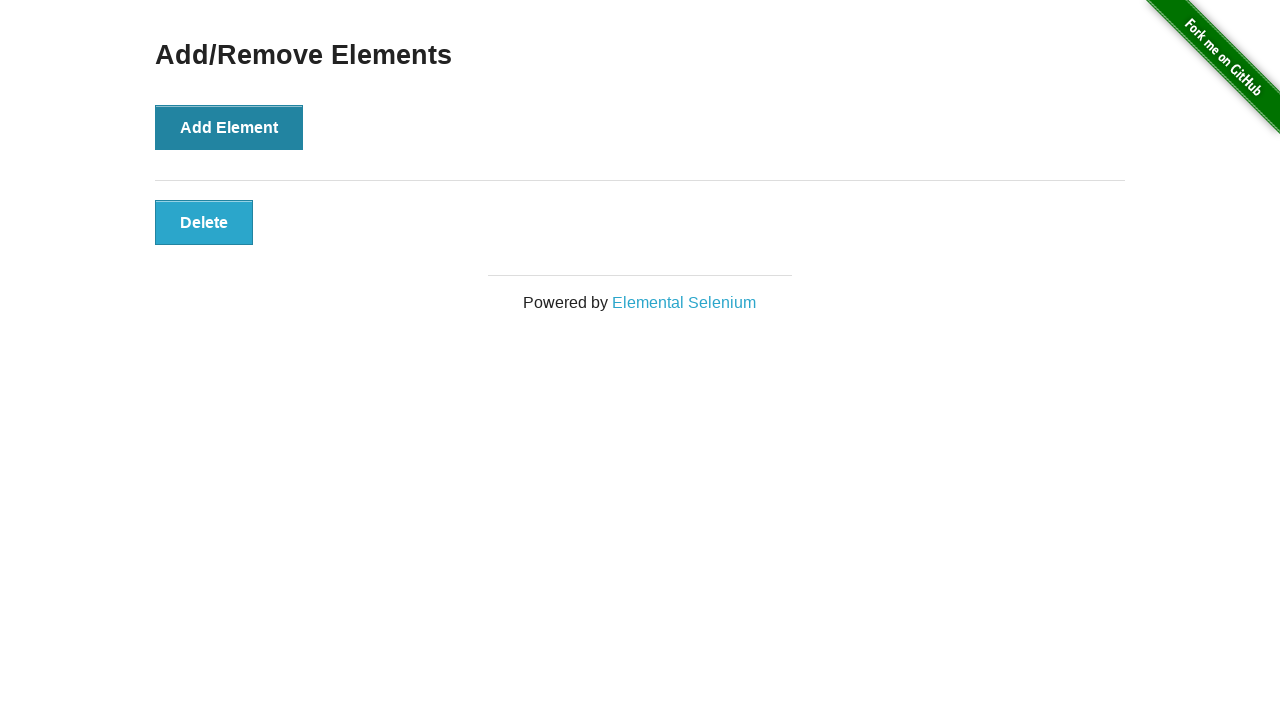

Verified Delete button is visible
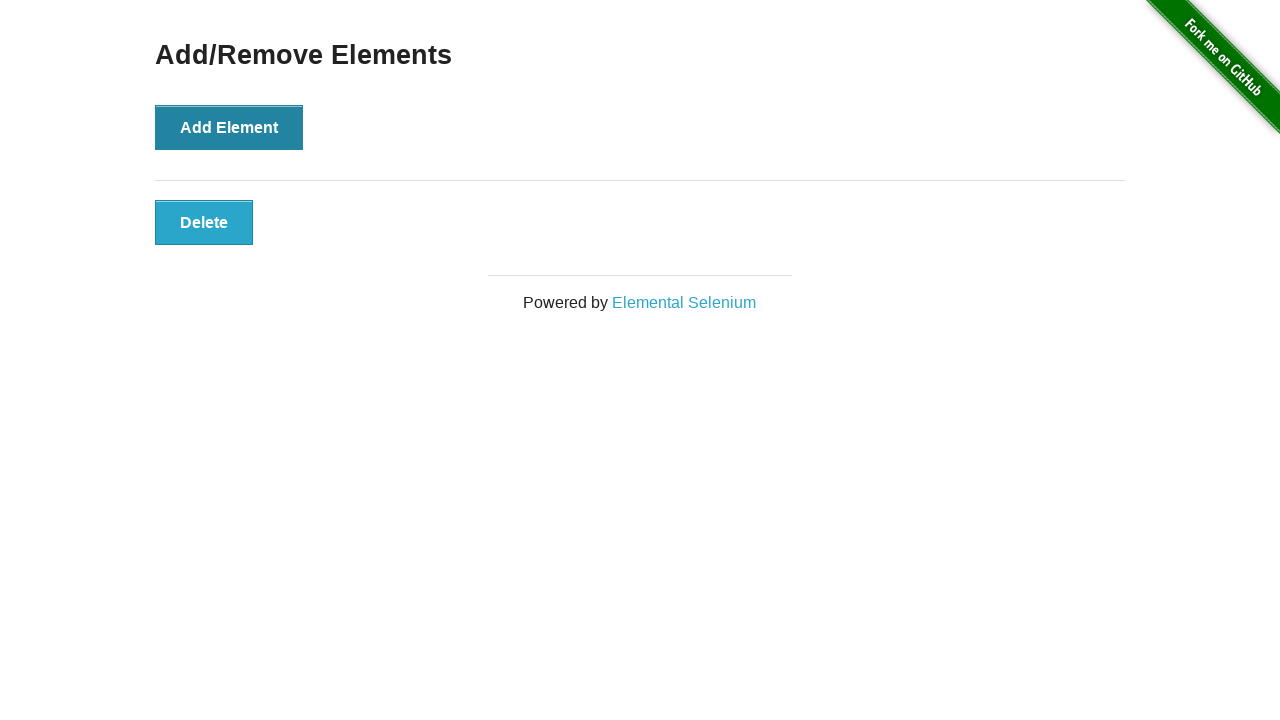

Clicked the Delete button at (204, 222) on .added-manually
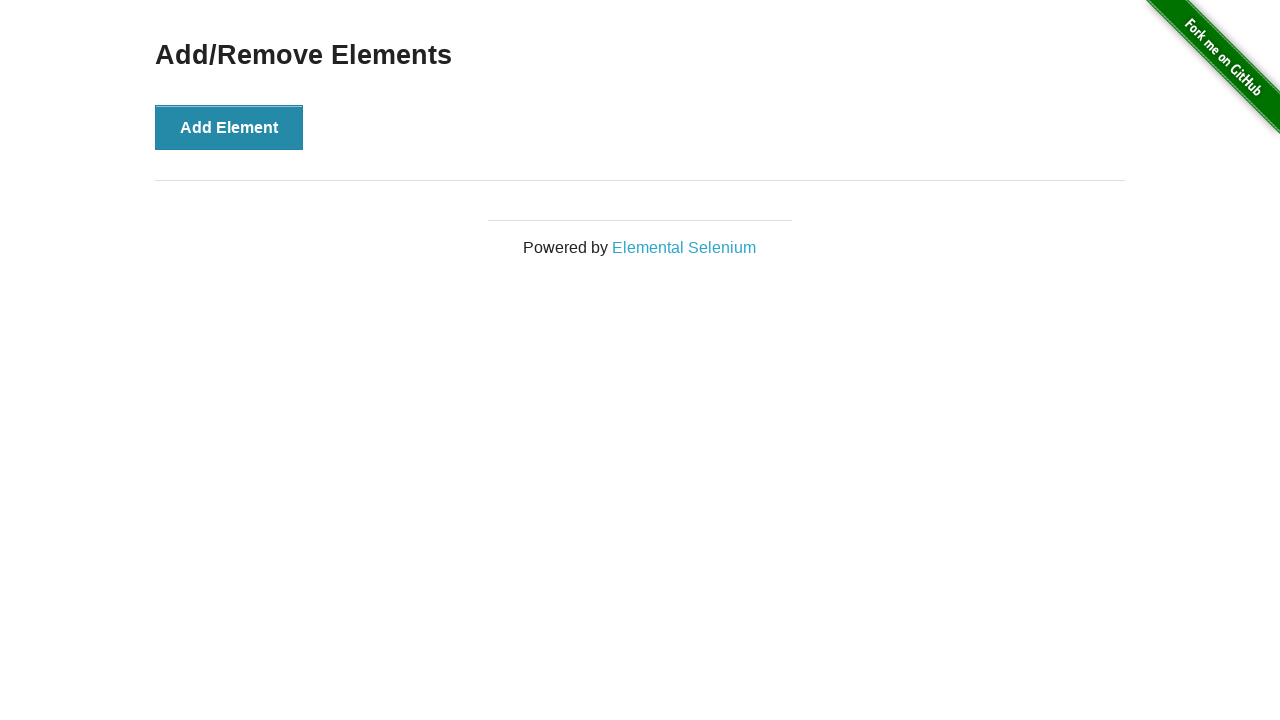

Verified page title 'Add/Remove Elements' is visible
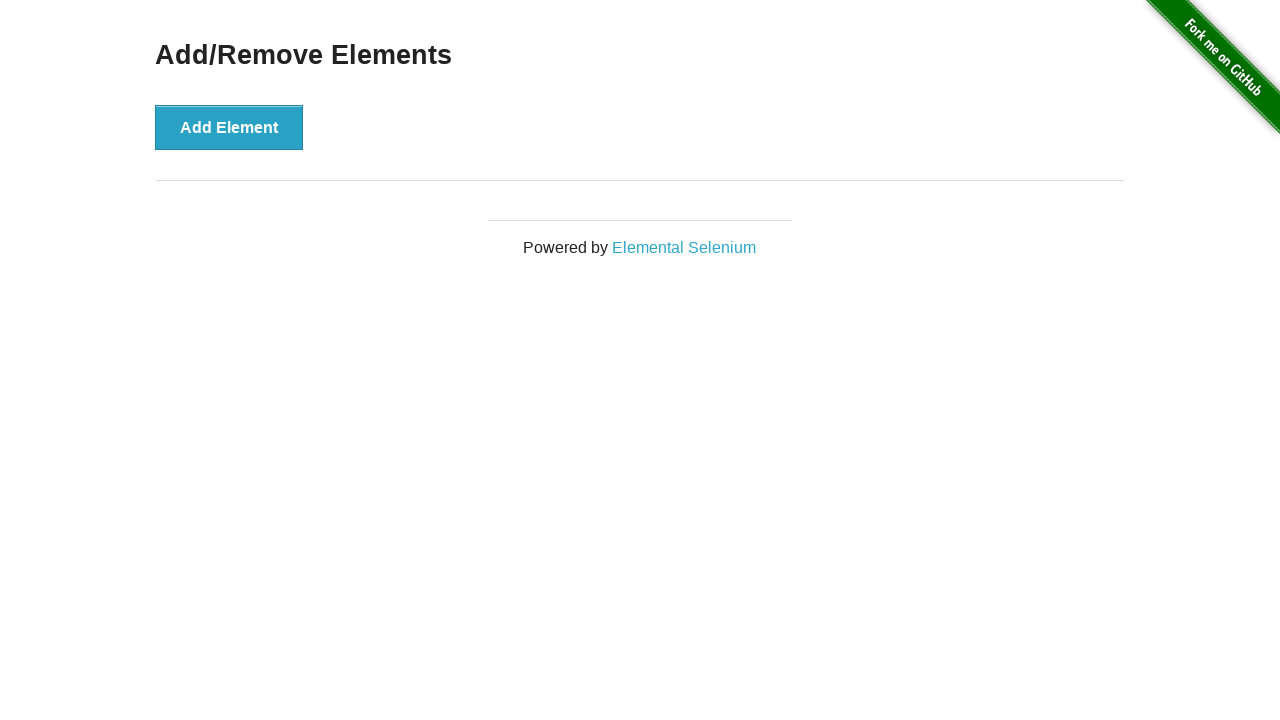

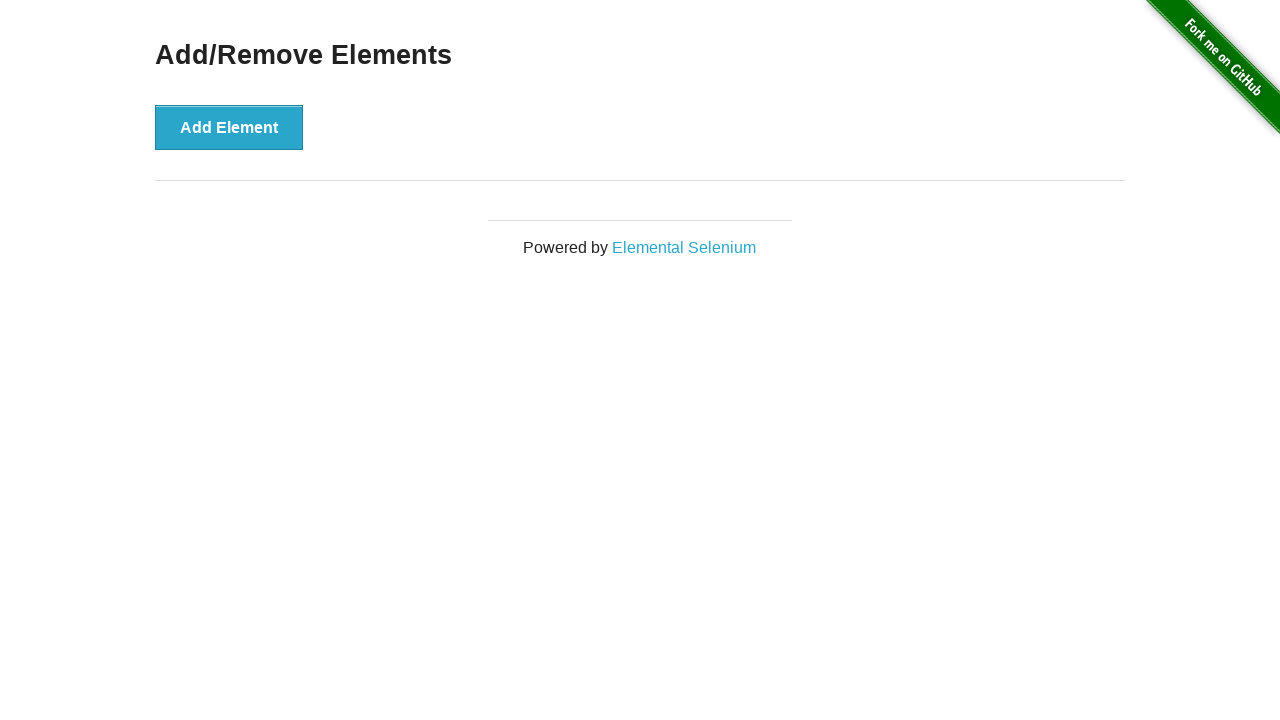